Tests selecting an option from a car list dropdown

Starting URL: https://only-testing-blog.blogspot.com/2014/01/textbox.html

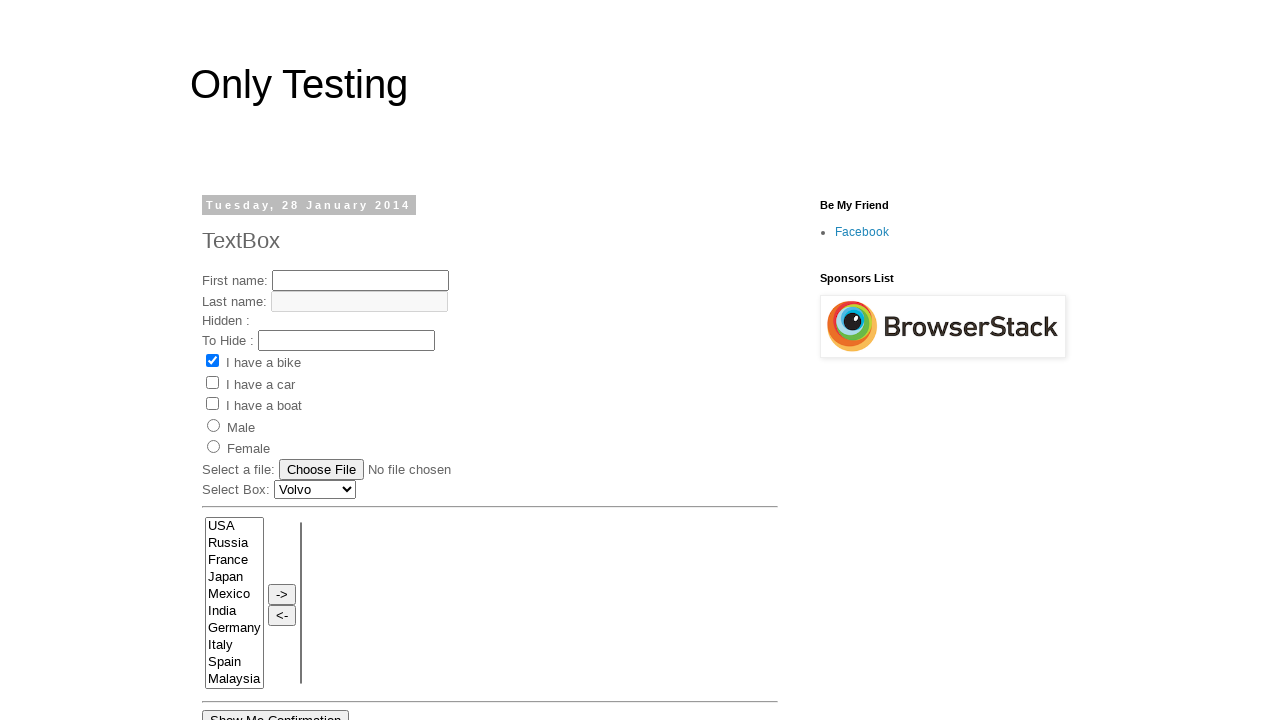

Selected Volvo from car list dropdown by index 1 on #Carlist
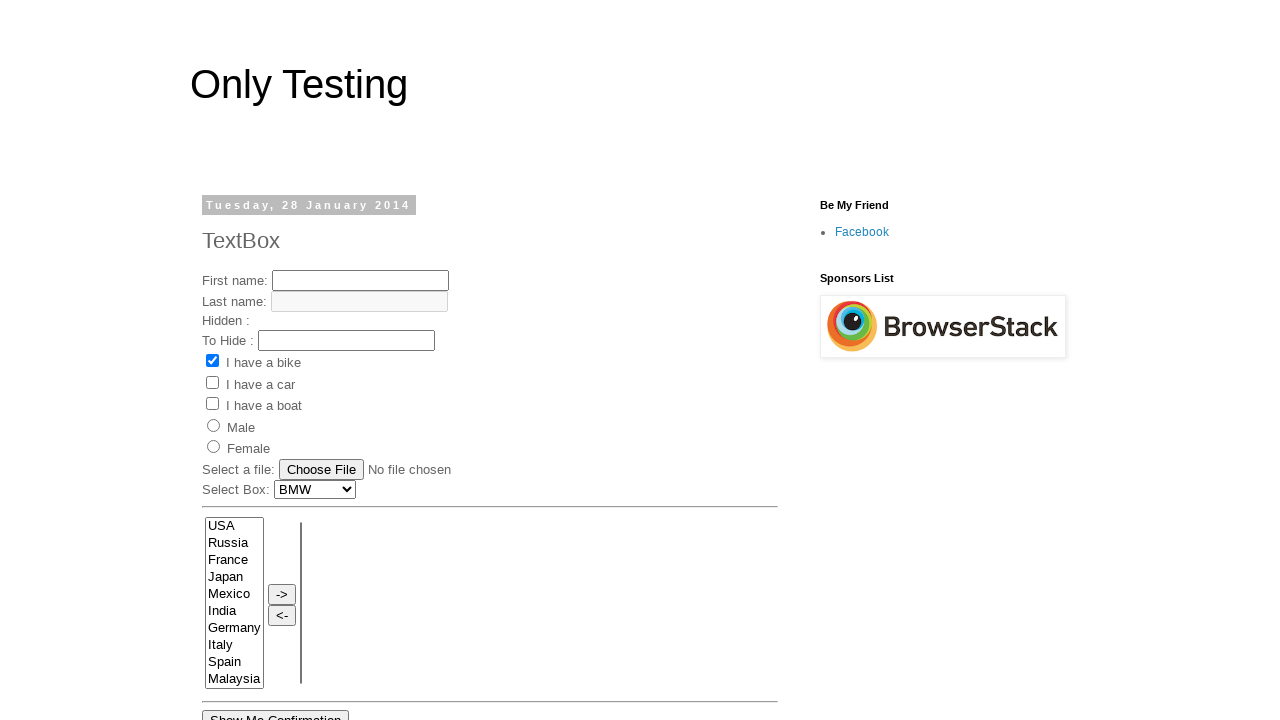

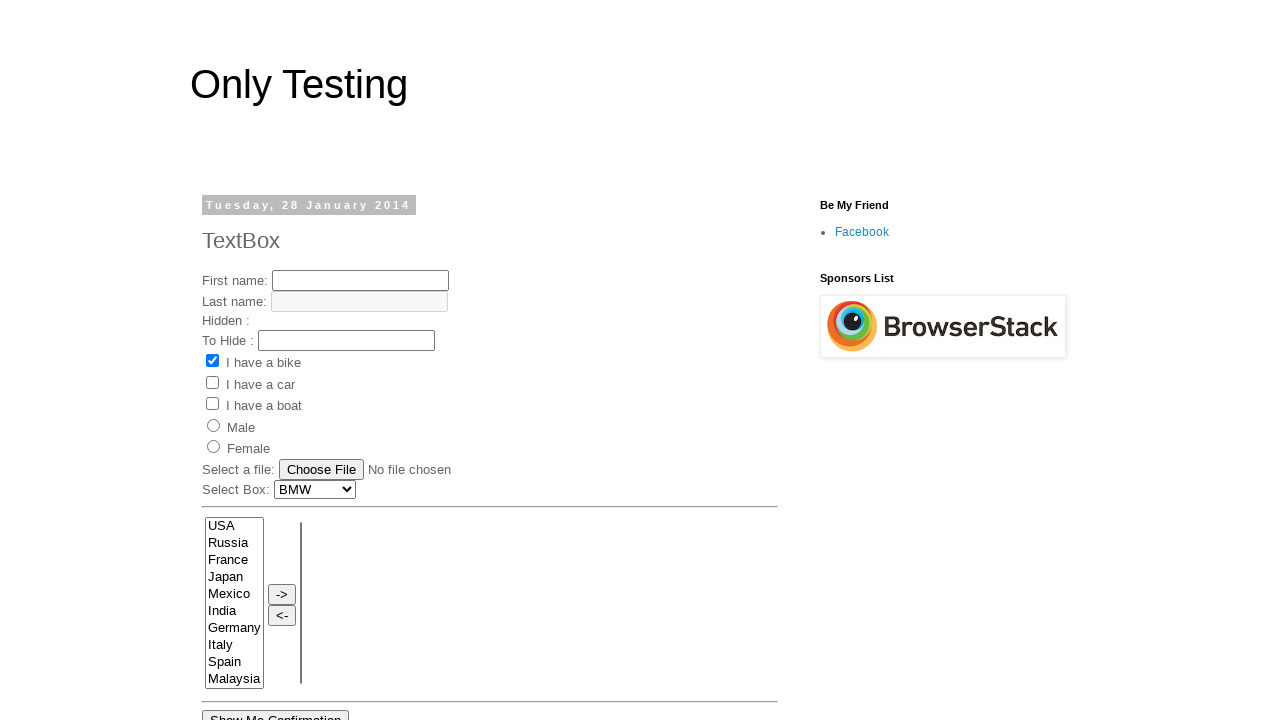